Tests JavaScript prompt box handling by clicking on the "Alert with Textbox" tab, triggering a prompt dialog, entering text into the prompt, and accepting it.

Starting URL: https://demo.automationtesting.in/Alerts.html

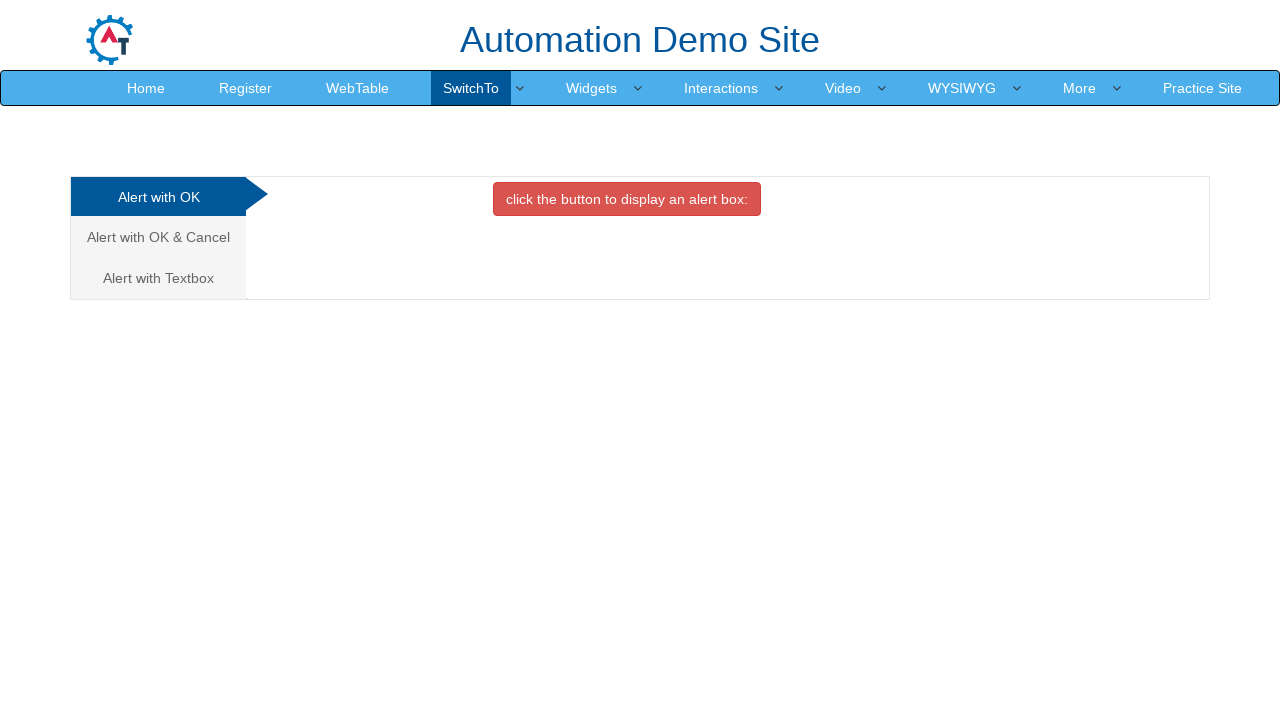

Clicked on 'Alert with Textbox' tab at (158, 278) on a:text('Alert with Textbox')
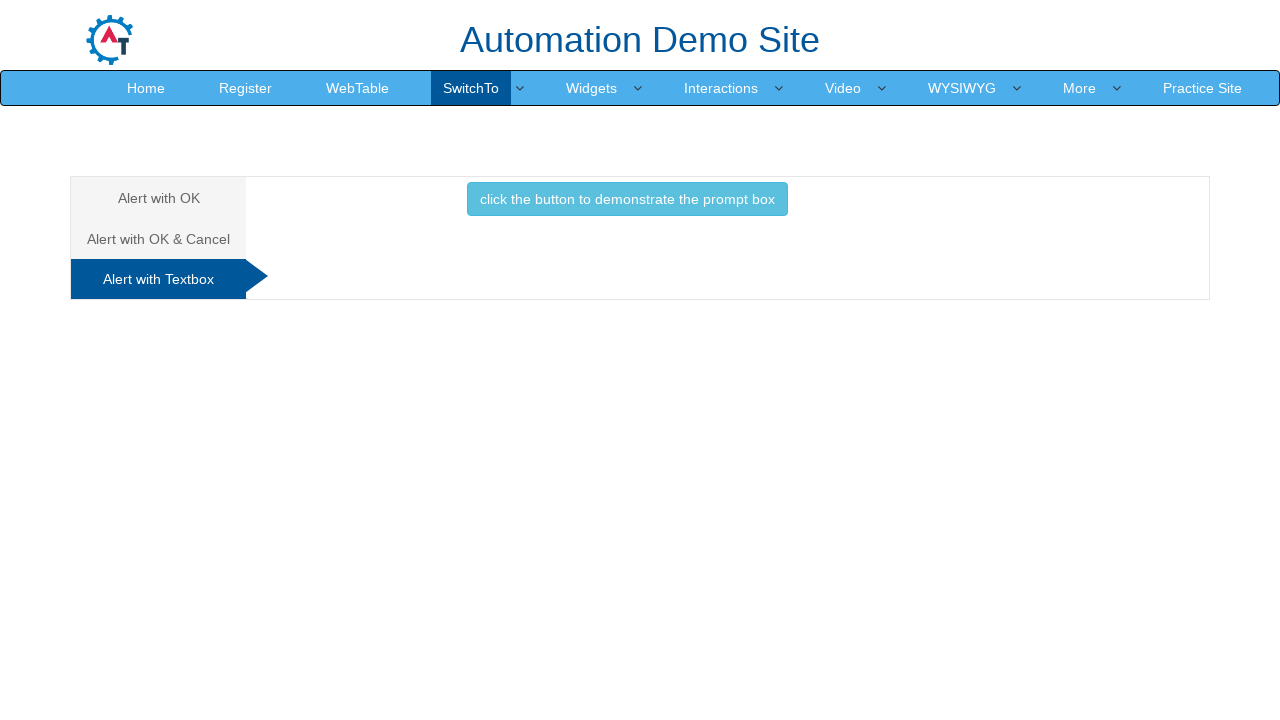

Set up dialog handler to accept prompt with text 'Dipali'
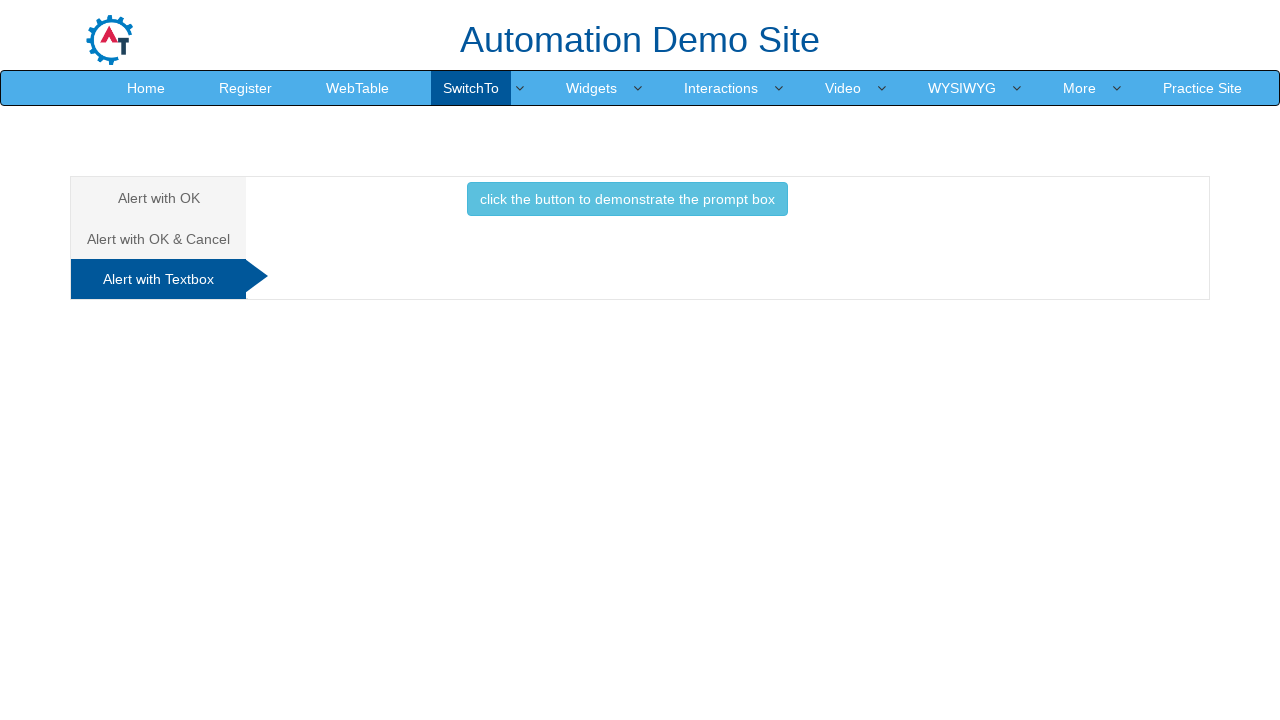

Clicked button to trigger the prompt box at (627, 199) on xpath=//button[contains(text(),'click the button to demonstrate the prompt box')
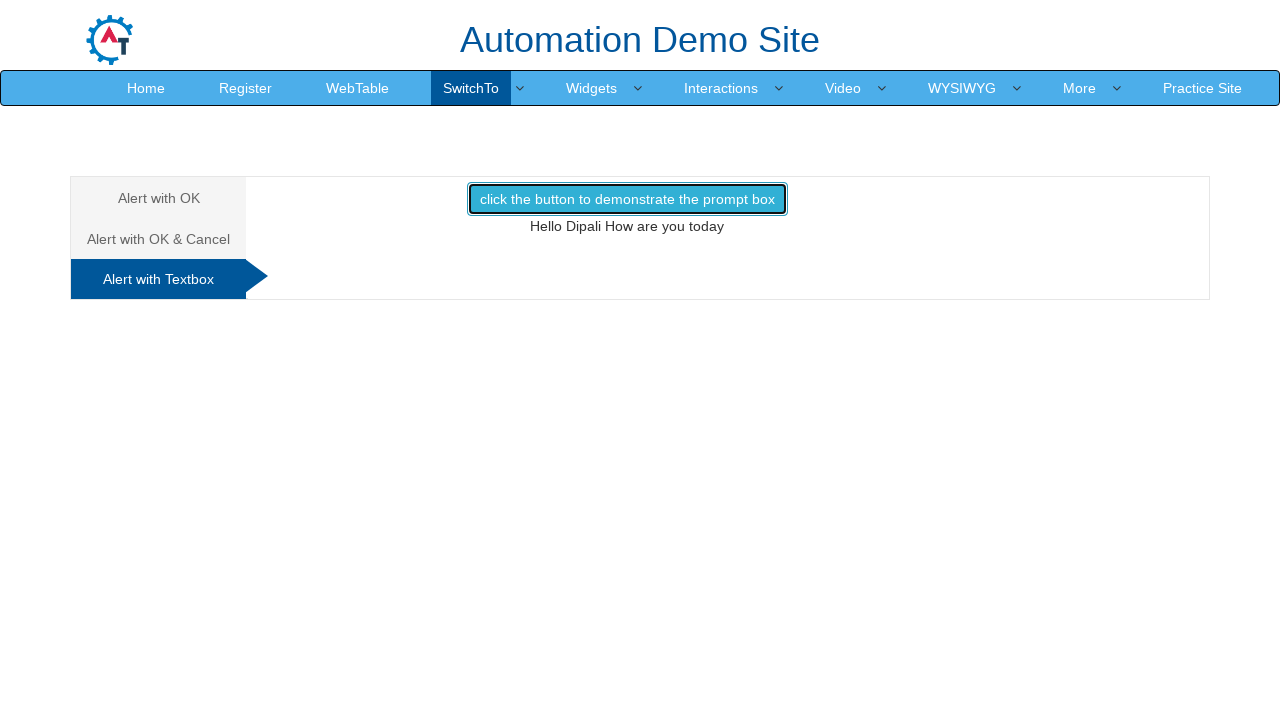

Waited for dialog to be handled
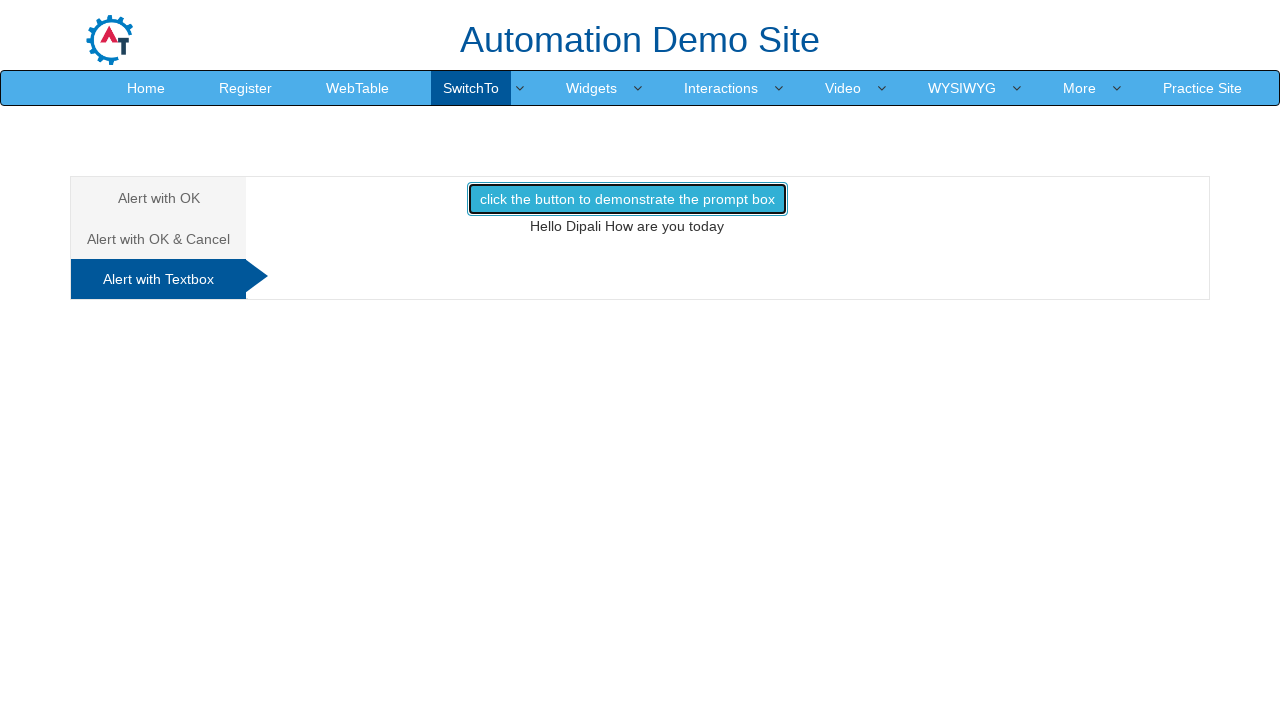

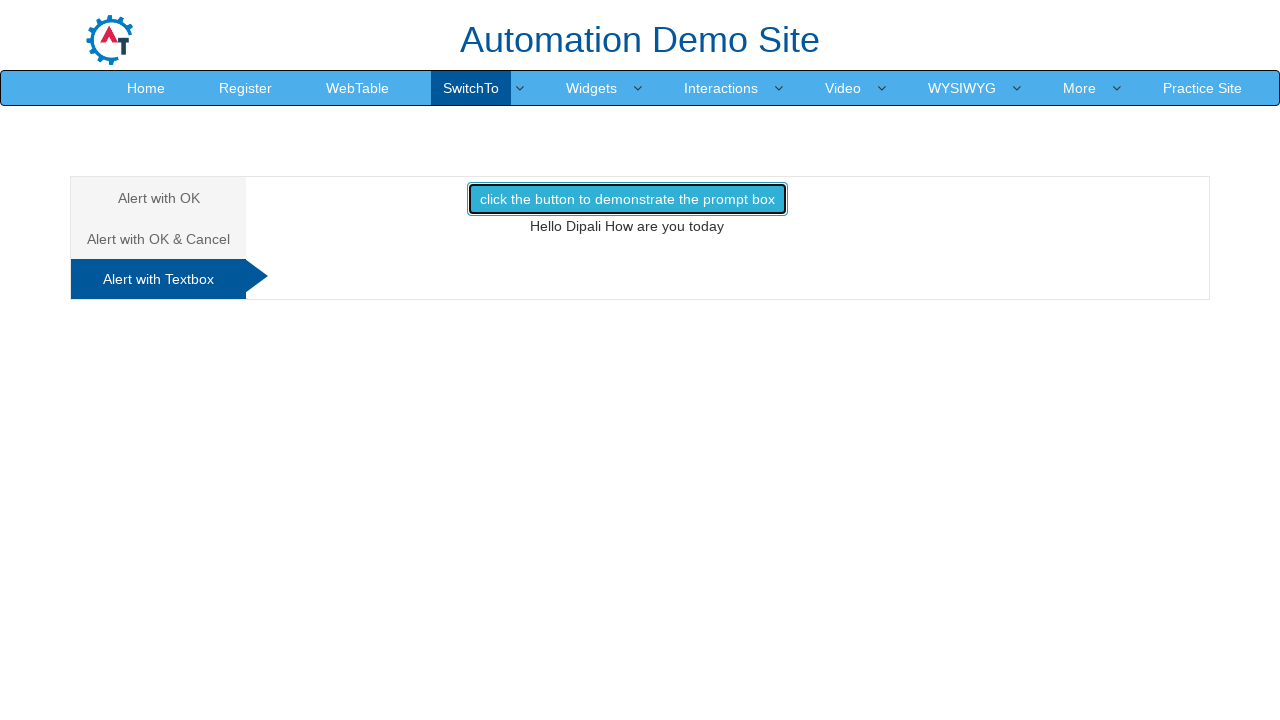